Tests JavaScript alert handling by clicking buttons that trigger different types of alerts (simple alert, confirm dialog, and prompt dialog) and interacting with each alert appropriately - accepting, dismissing, and entering text.

Starting URL: https://the-internet.herokuapp.com/javascript_alerts

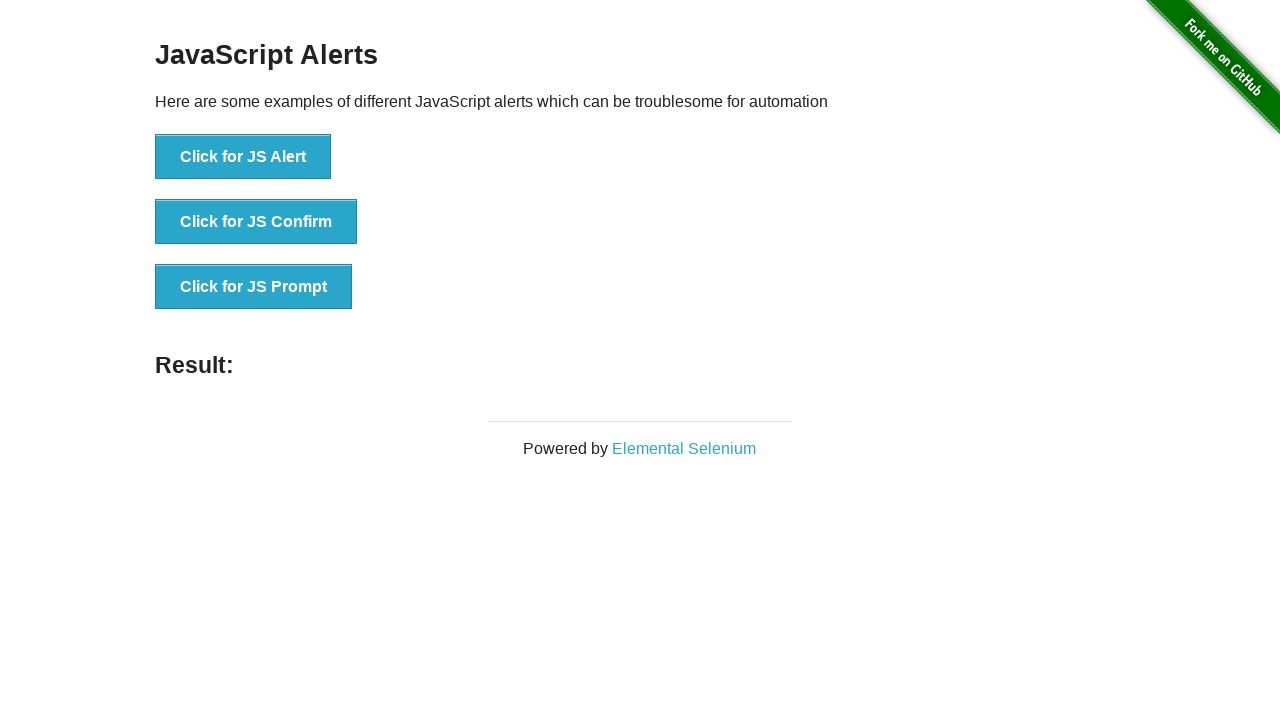

Clicked 'Click for JS Alert' button at (243, 157) on xpath=//button[text()='Click for JS Alert']
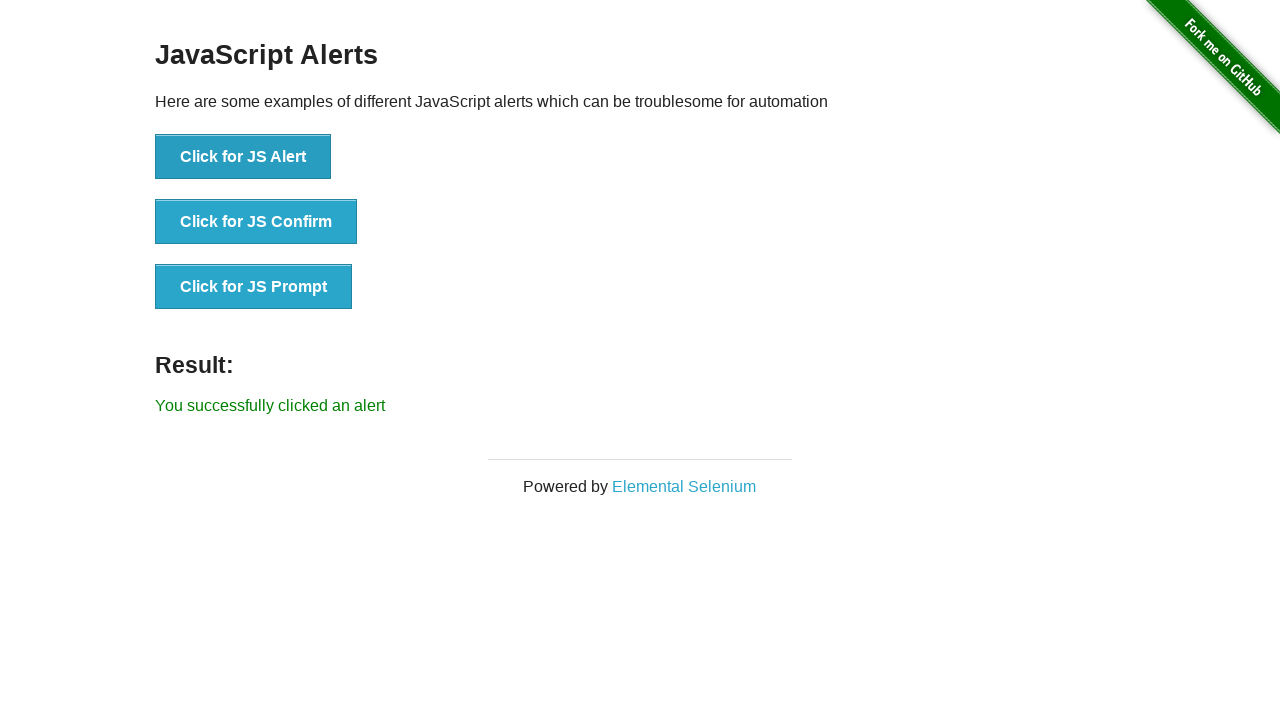

Clicked 'Click for JS Alert' button and accepted the alert dialog at (243, 157) on xpath=//button[text()='Click for JS Alert']
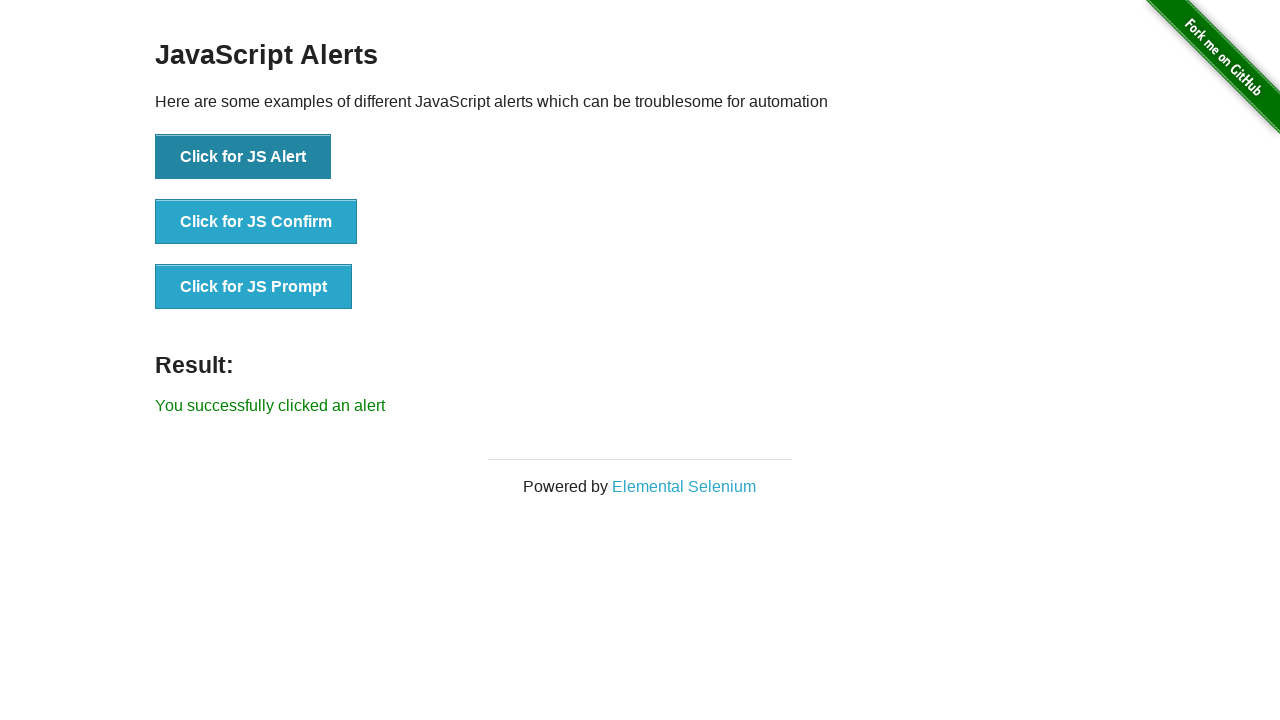

Result element loaded after accepting alert
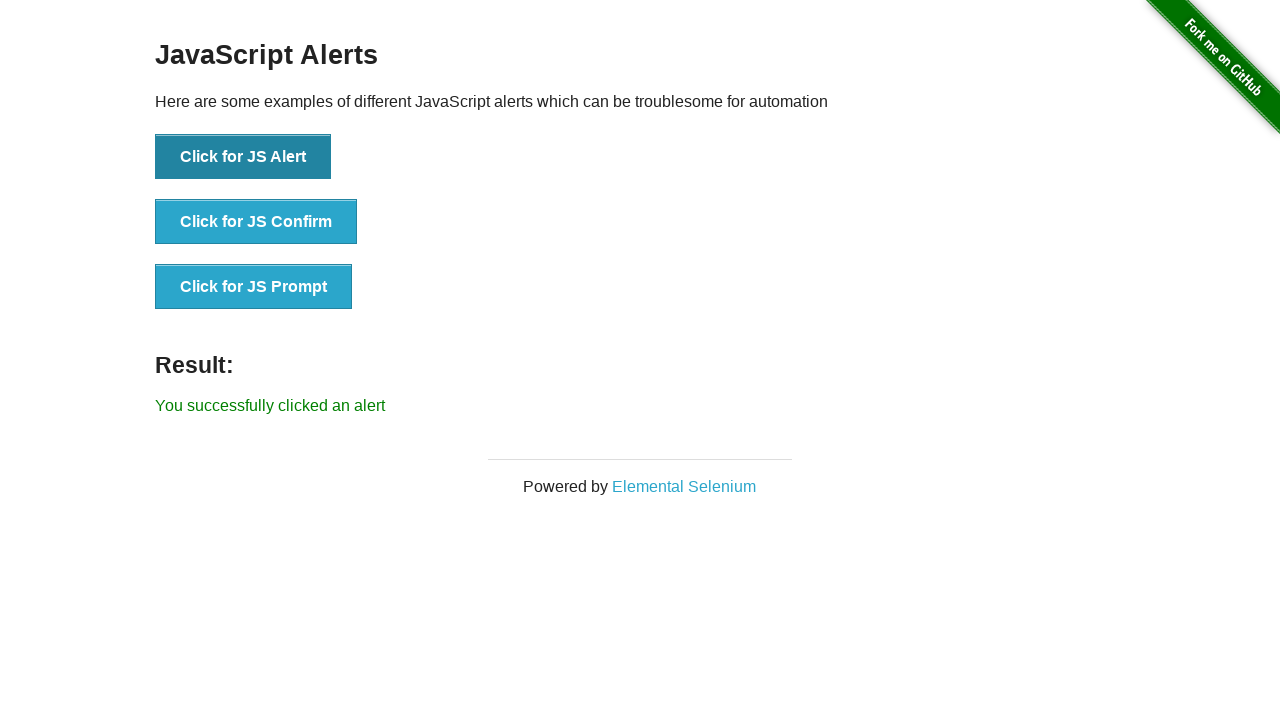

Clicked 'Click for JS Confirm' button and dismissed the confirm dialog at (256, 222) on xpath=//button[text()='Click for JS Confirm']
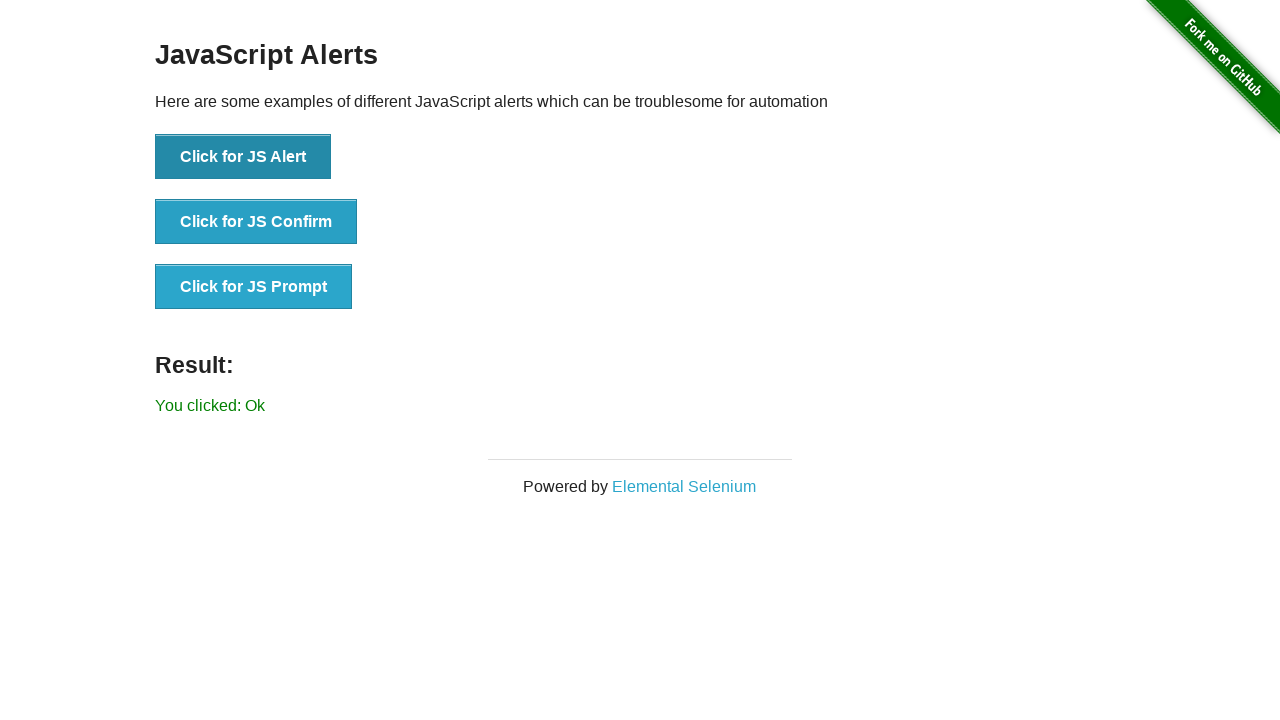

Waited 500ms for result to update after dismissing confirm dialog
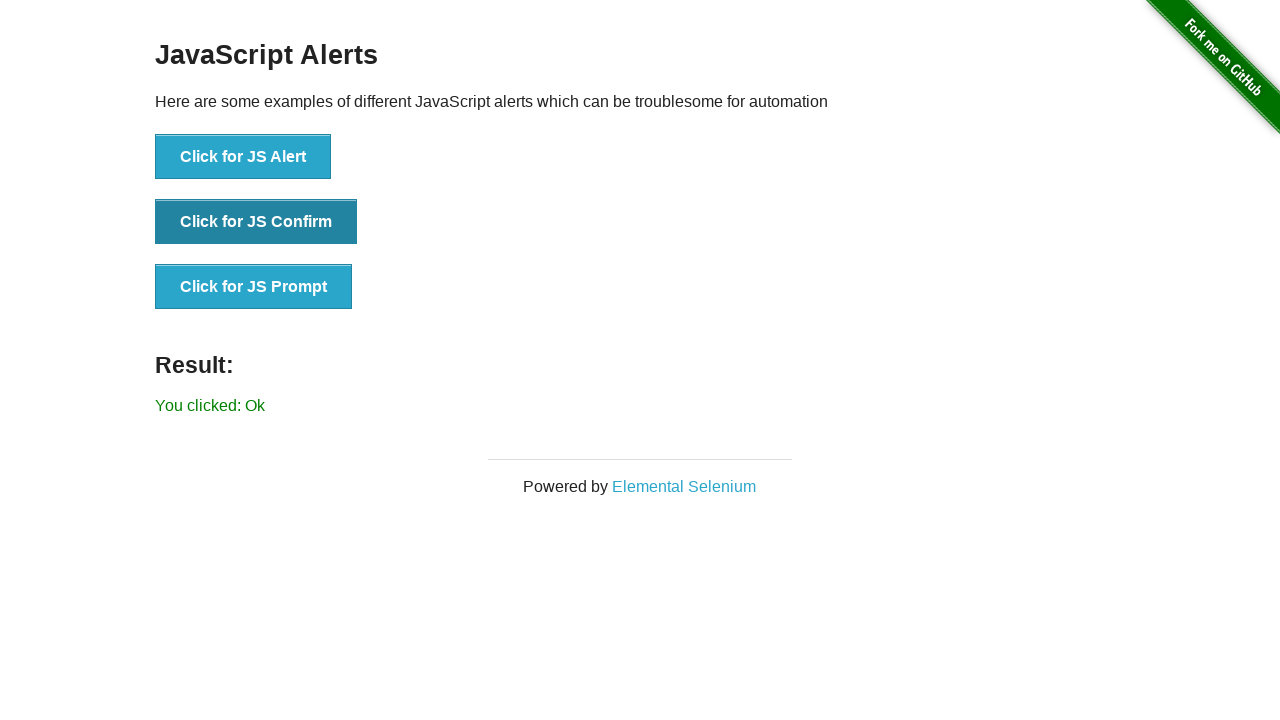

Clicked 'Click for JS Prompt' button and accepted prompt dialog with text 'Anjitha' at (254, 287) on xpath=//button[text()='Click for JS Prompt']
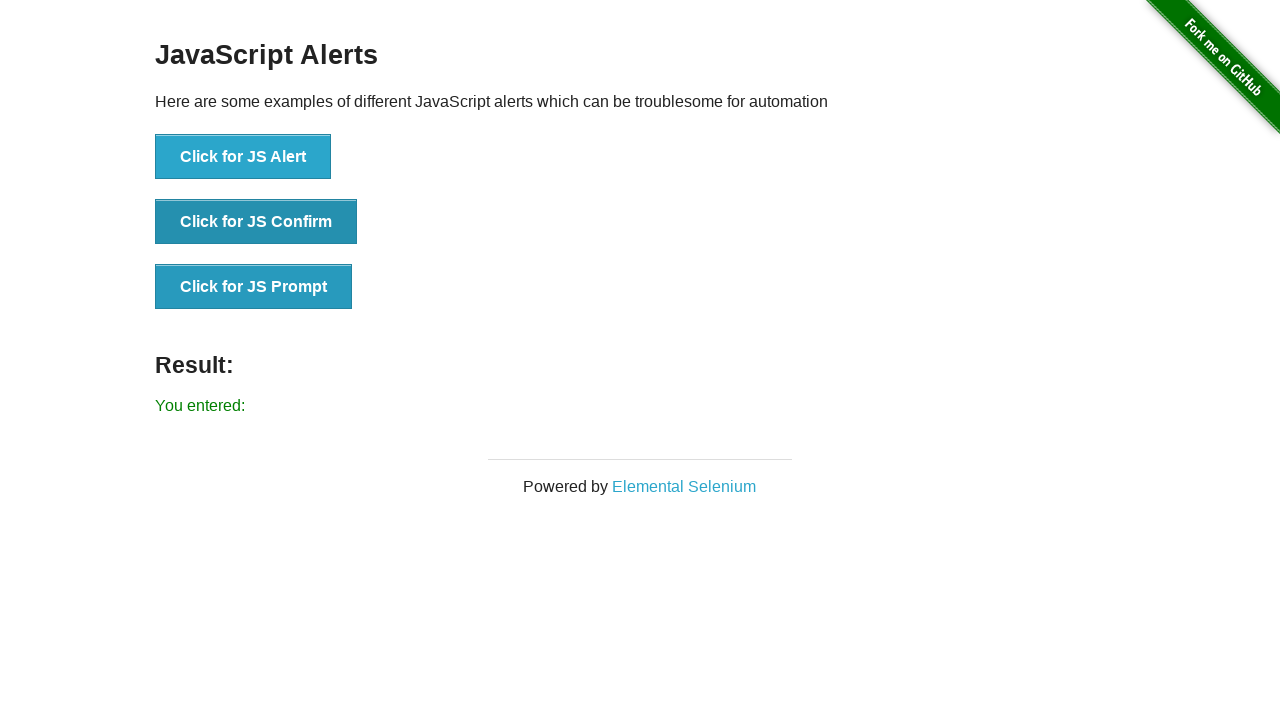

Result element loaded after accepting prompt dialog
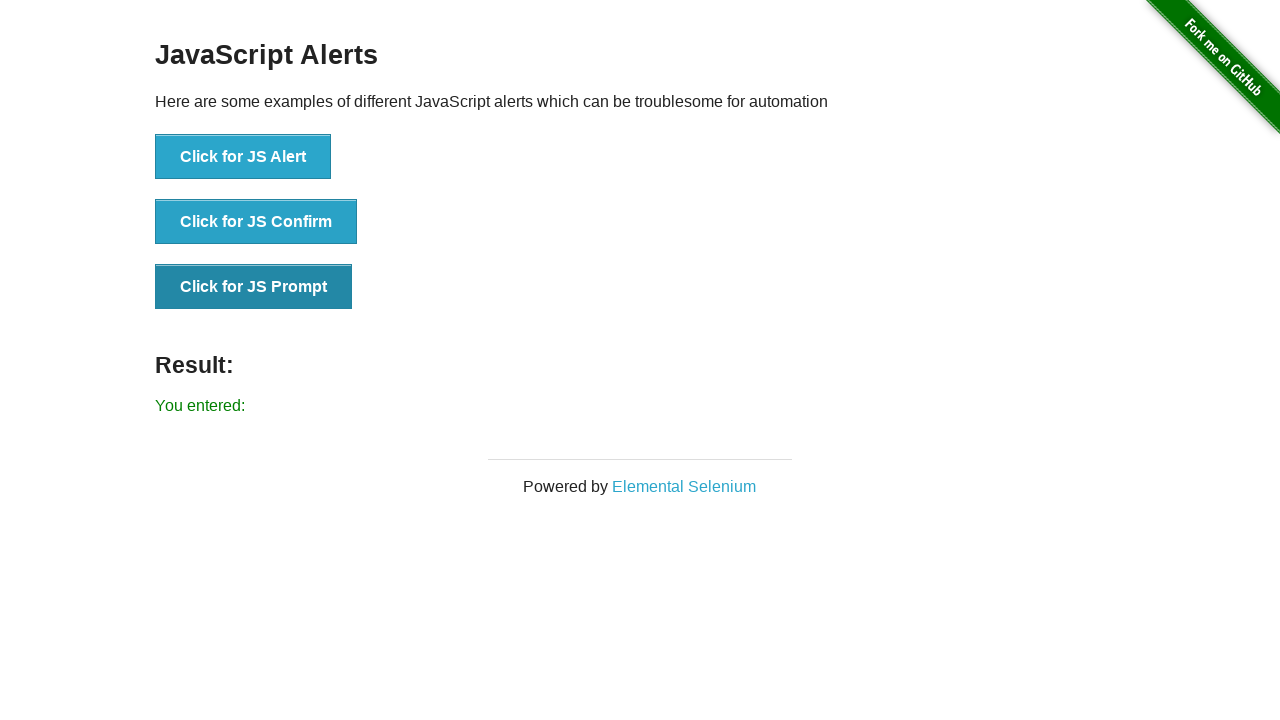

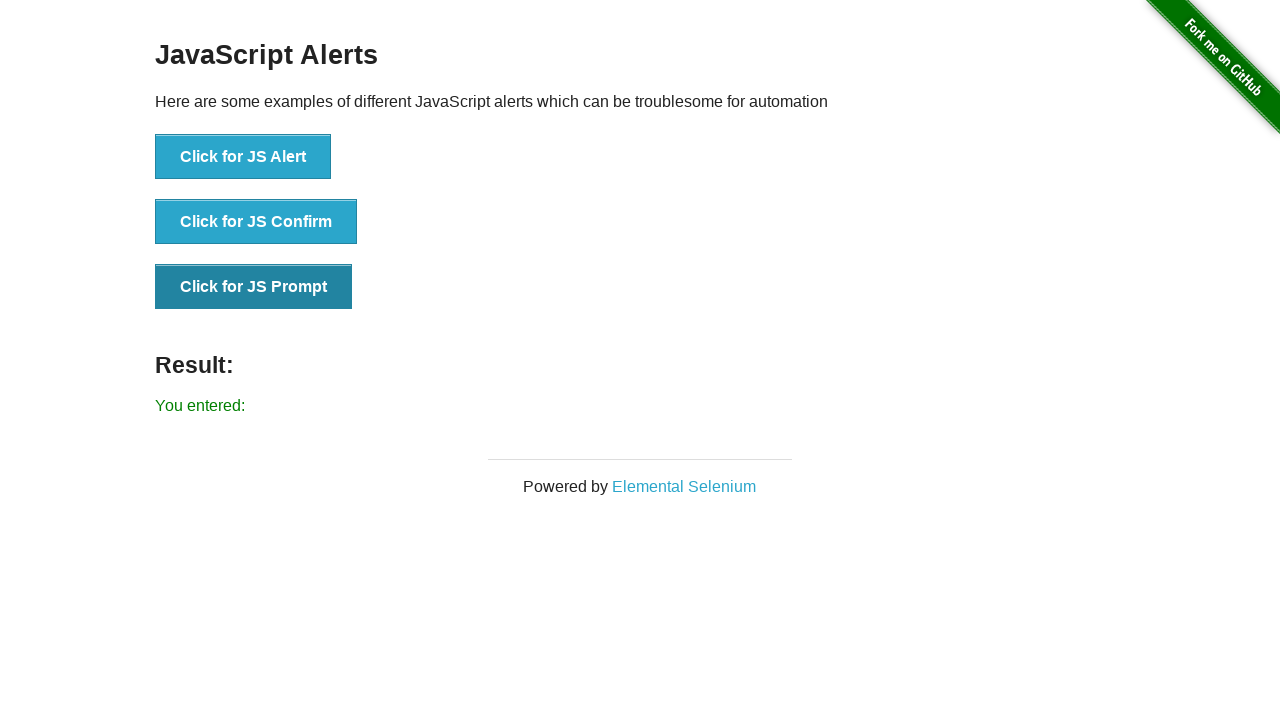